Tests window switching functionality by clicking a link that opens a new window/tab, then switches to that new window and verifies the page title

Starting URL: https://omayo.blogspot.com/

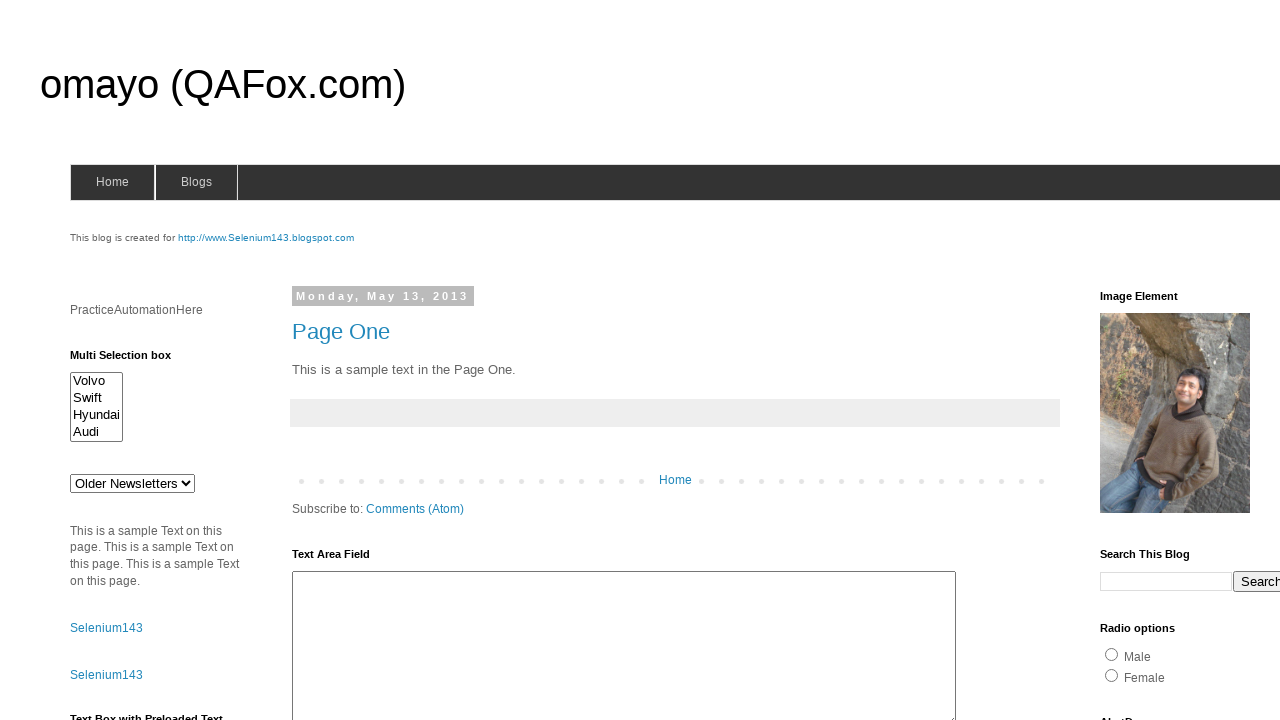

Clicked SeleniumTutorial link and new window/tab opened at (116, 360) on xpath=//a[text()='SeleniumTutorial']
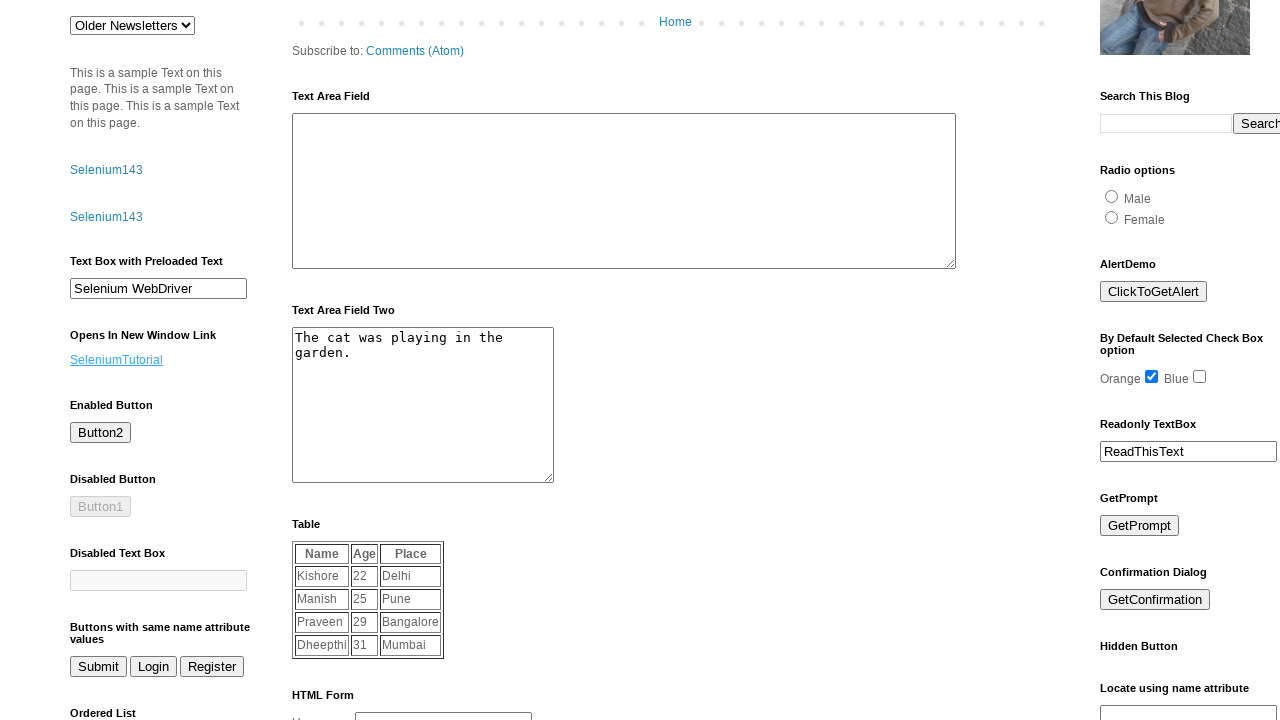

New page loaded completely
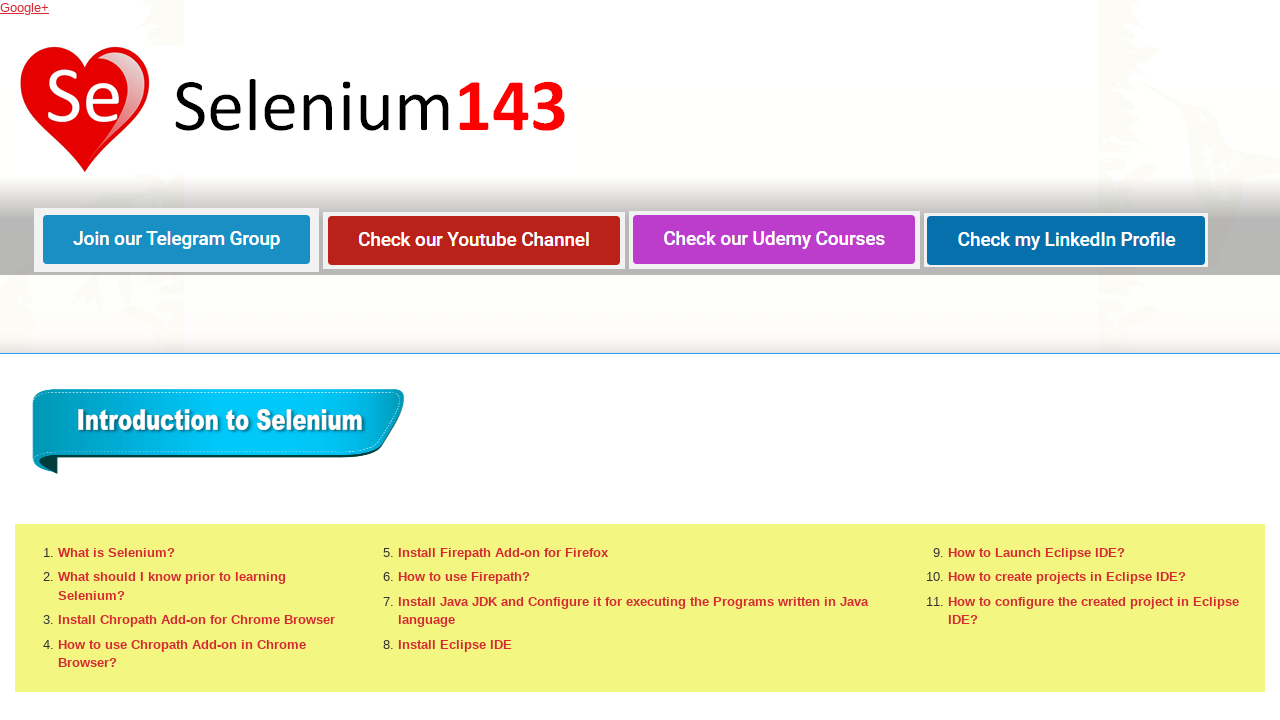

Verified new page title: Selenium143
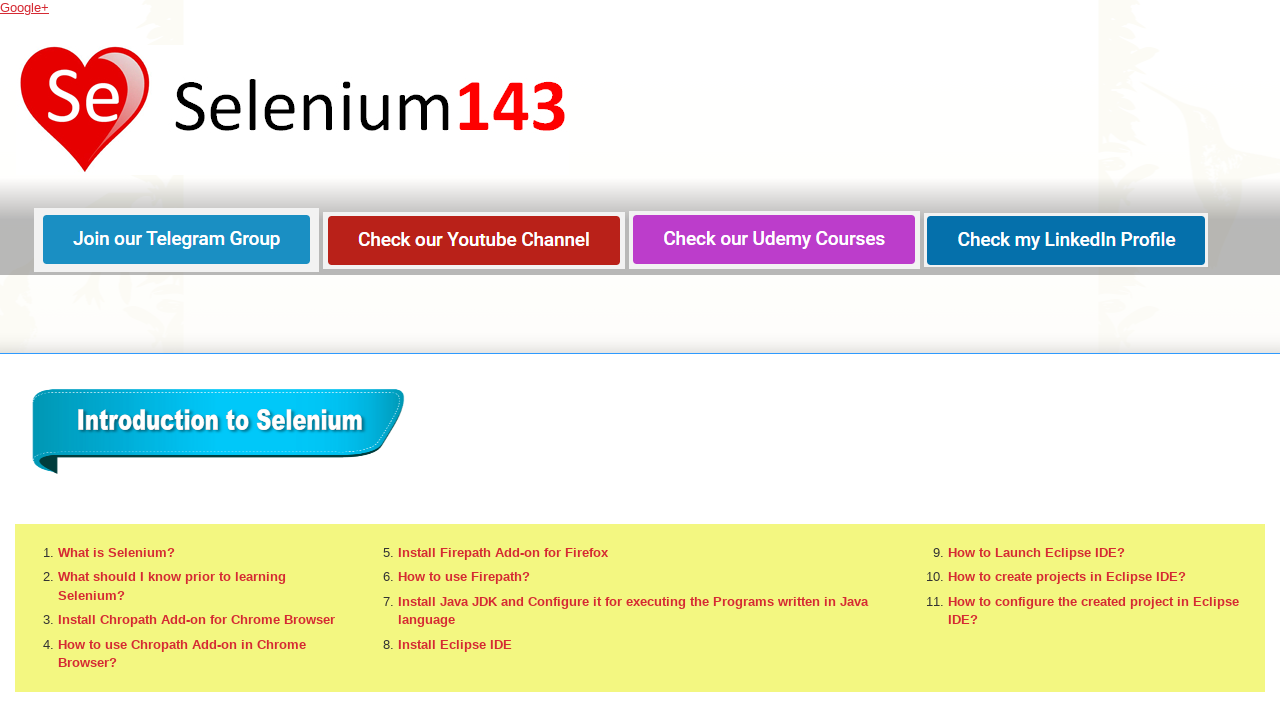

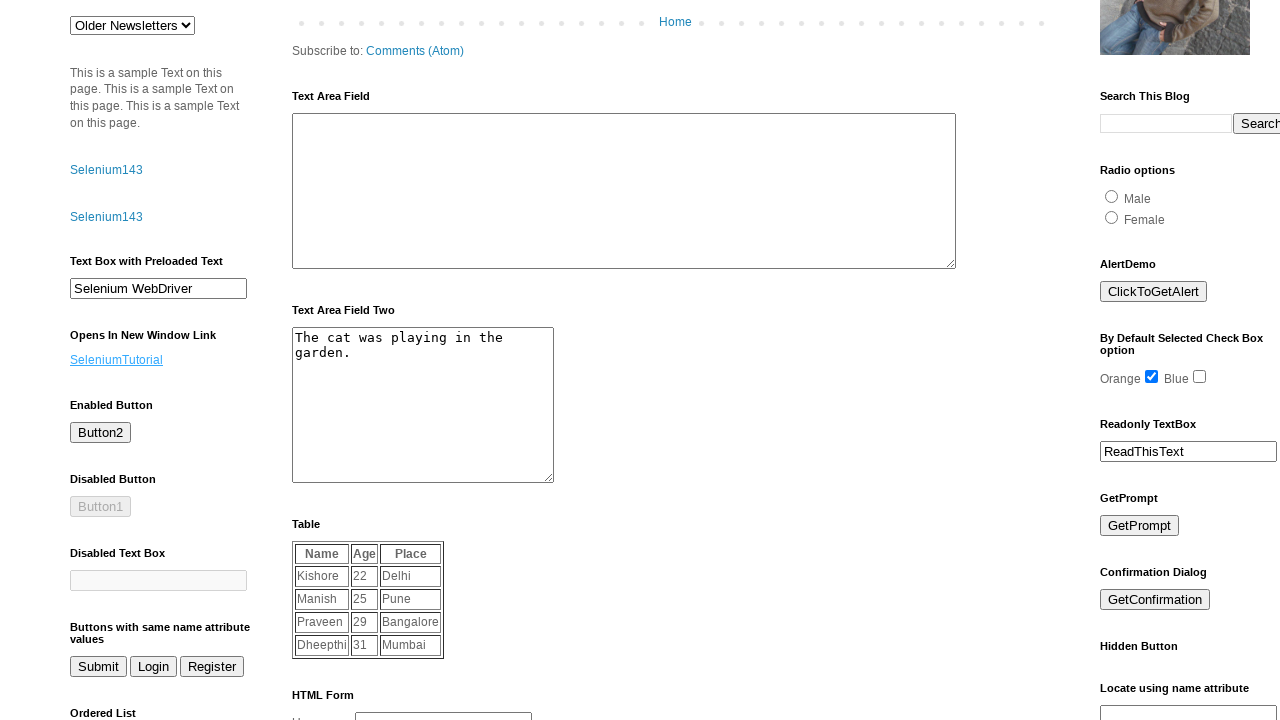